Tests adding a new task to a sample todo application by typing in the input field and pressing Enter to submit

Starting URL: https://lambdatest.github.io/sample-todo-app/

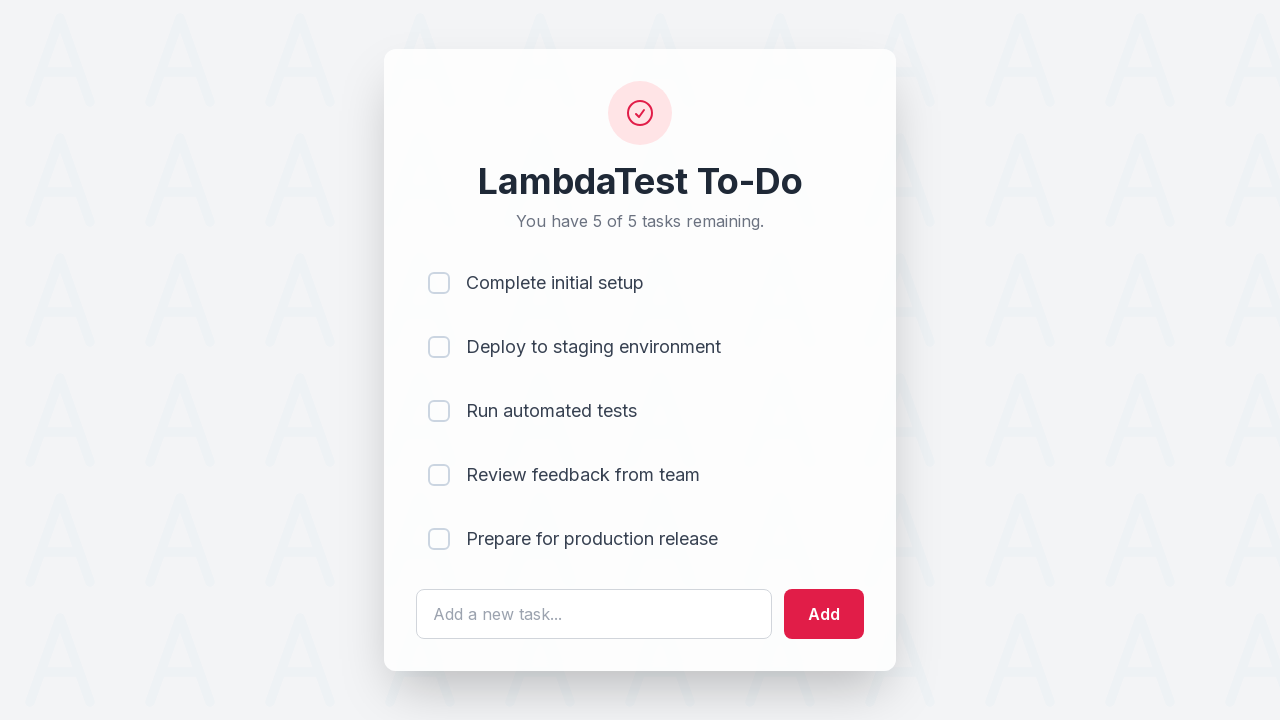

Filled input field with 'learn selenium' on #sampletodotext
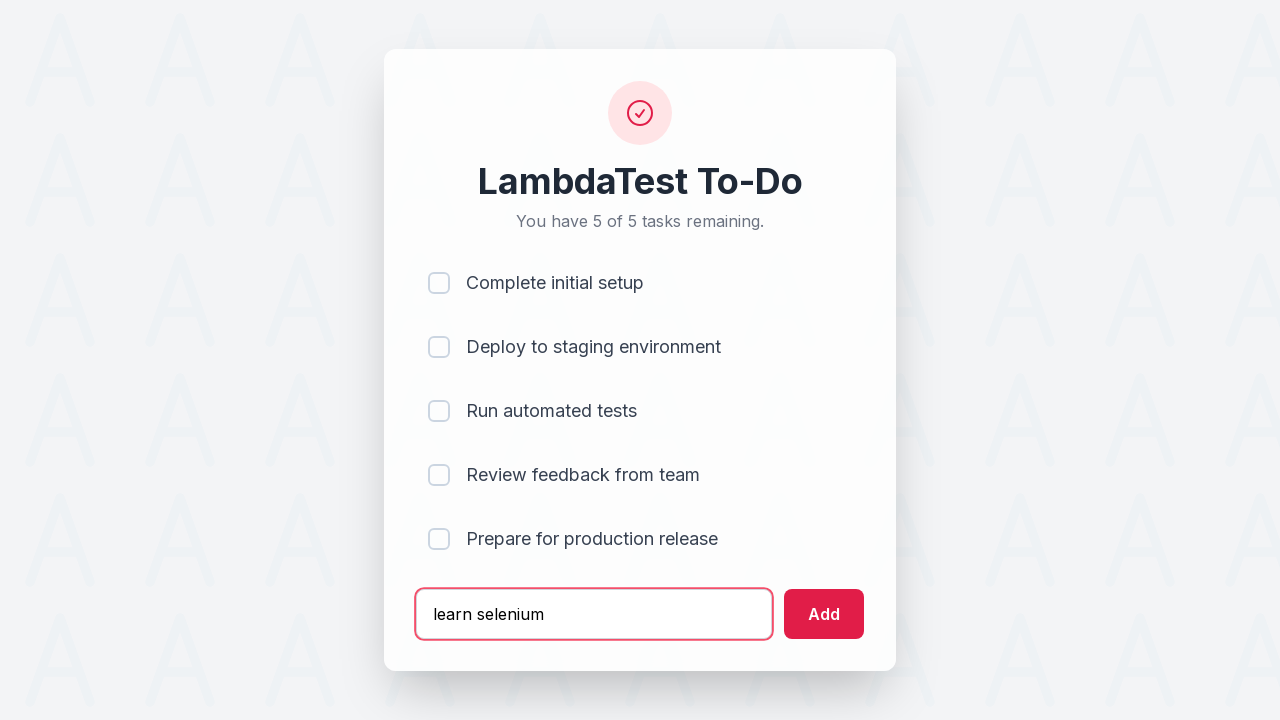

Pressed Enter to submit the new task on #sampletodotext
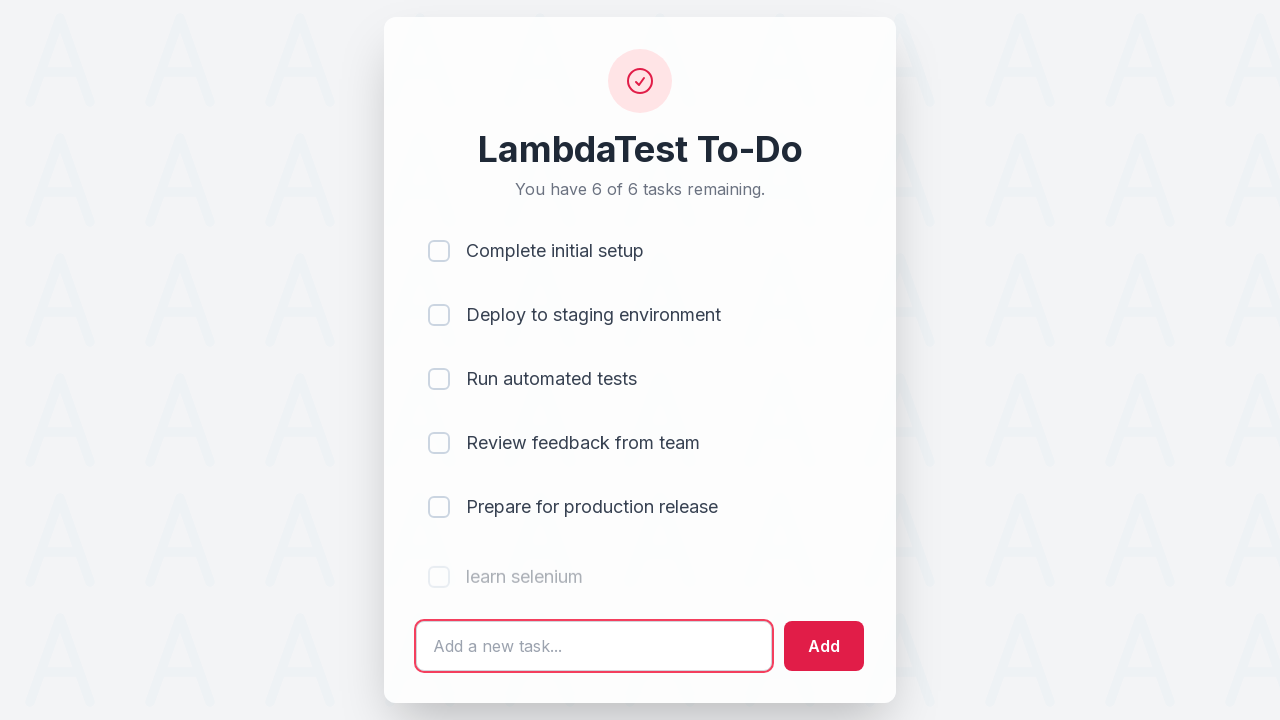

Task 'learn selenium' appeared in the todo list
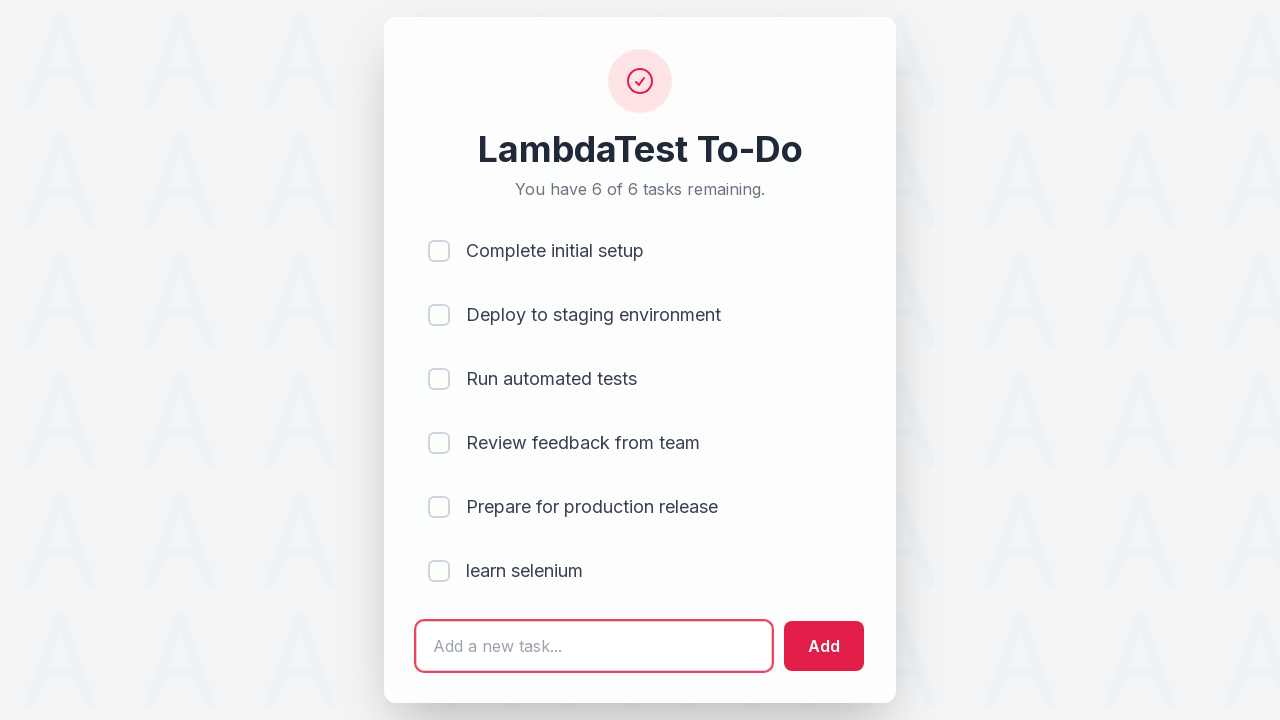

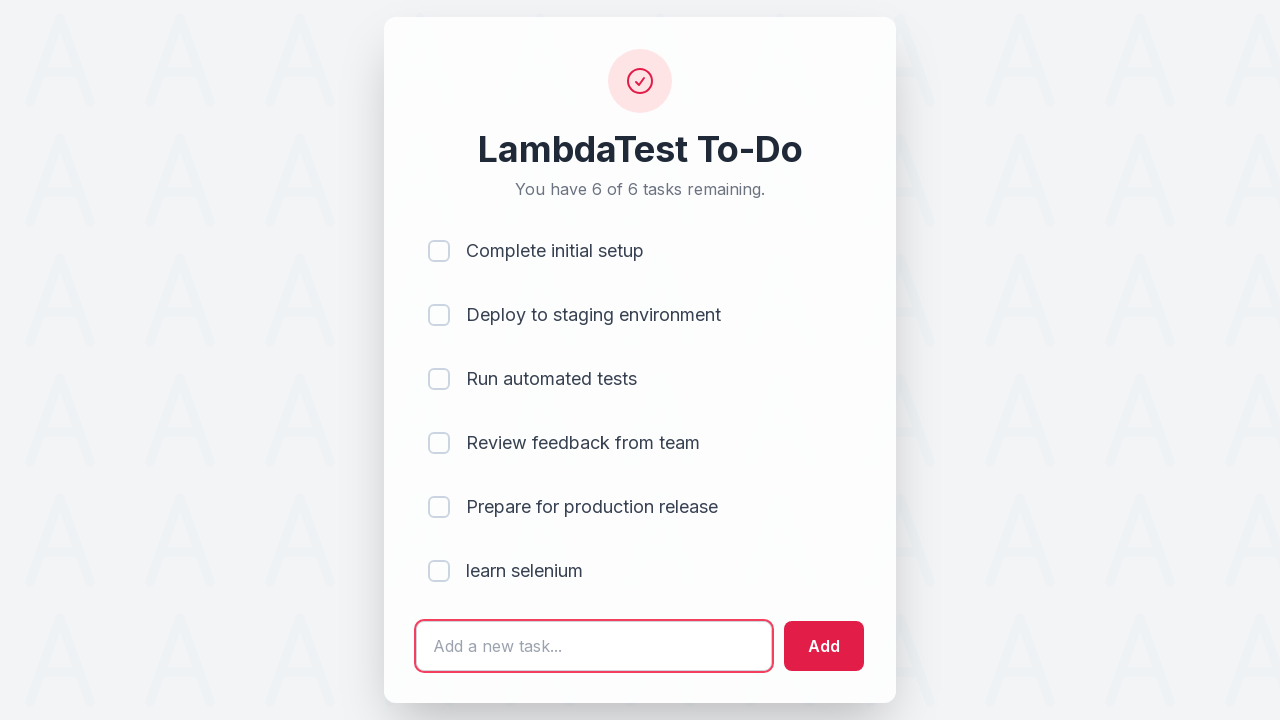